Tests drag and drop functionality by dragging a draggable element and dropping it onto a droppable target element

Starting URL: https://testautomationpractice.blogspot.com/

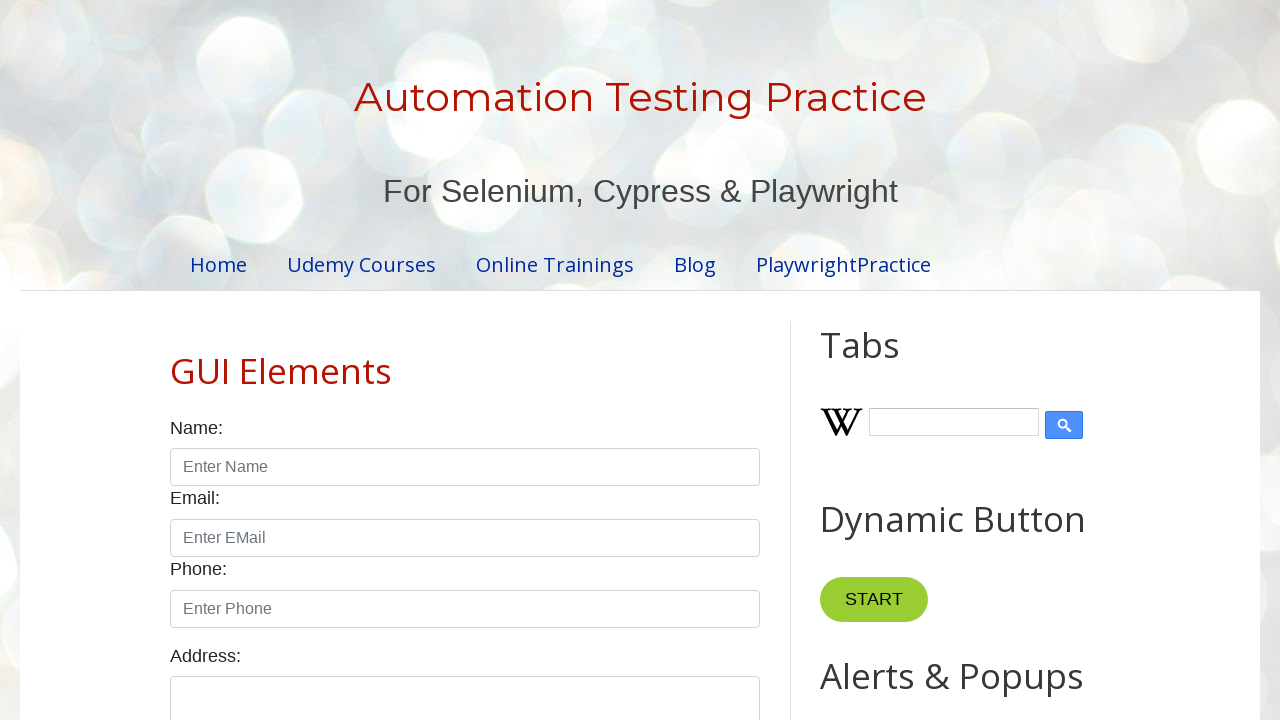

Located draggable element with id 'draggable'
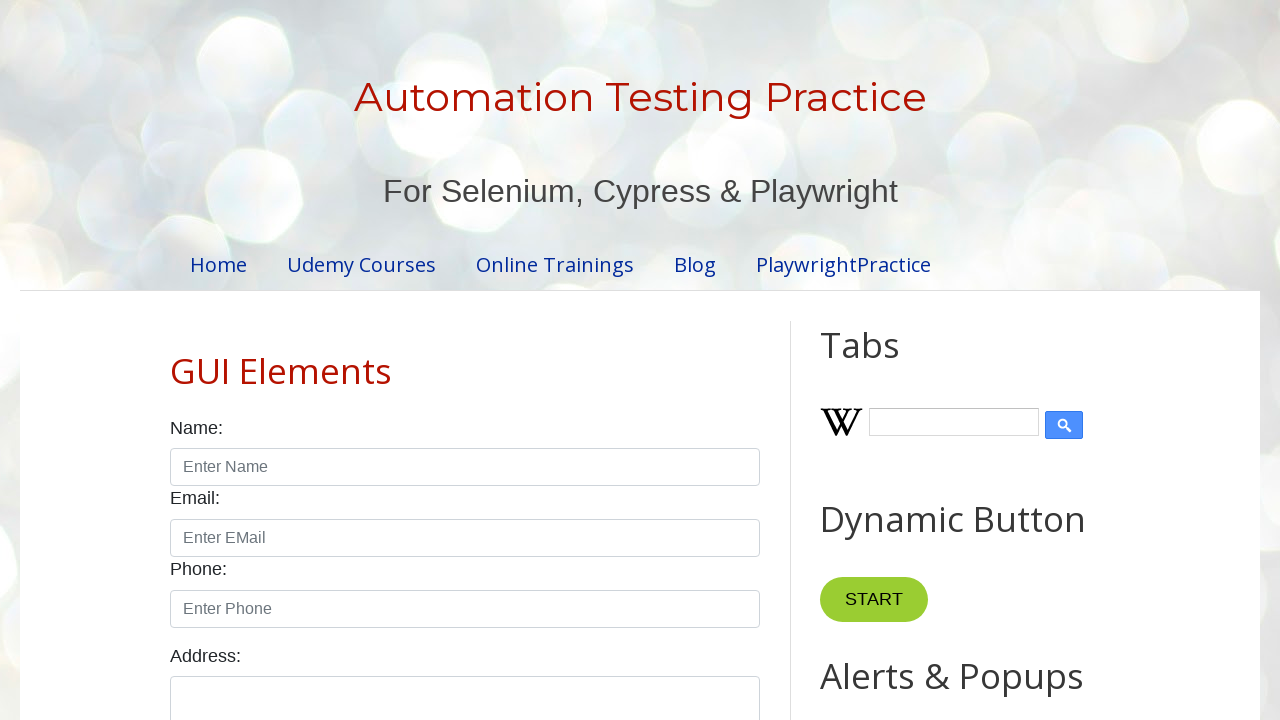

Located droppable target element with id 'droppable'
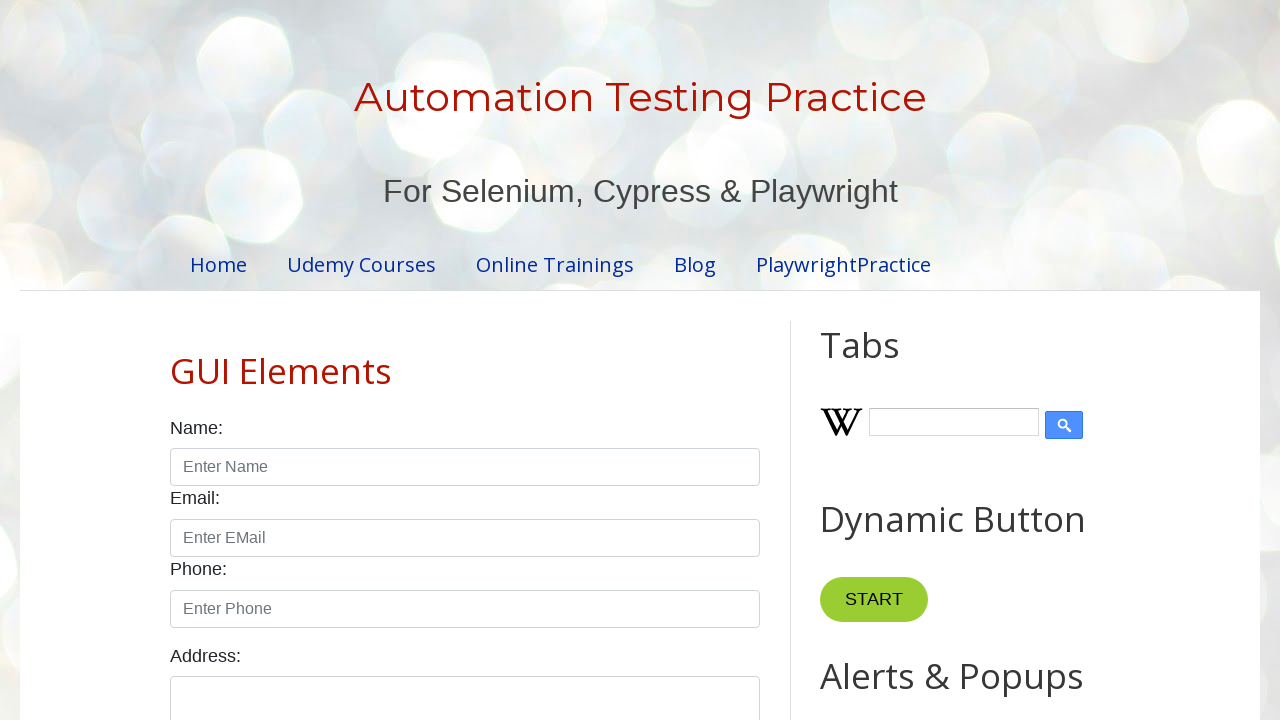

Dragged draggable element and dropped it onto droppable target at (1015, 386)
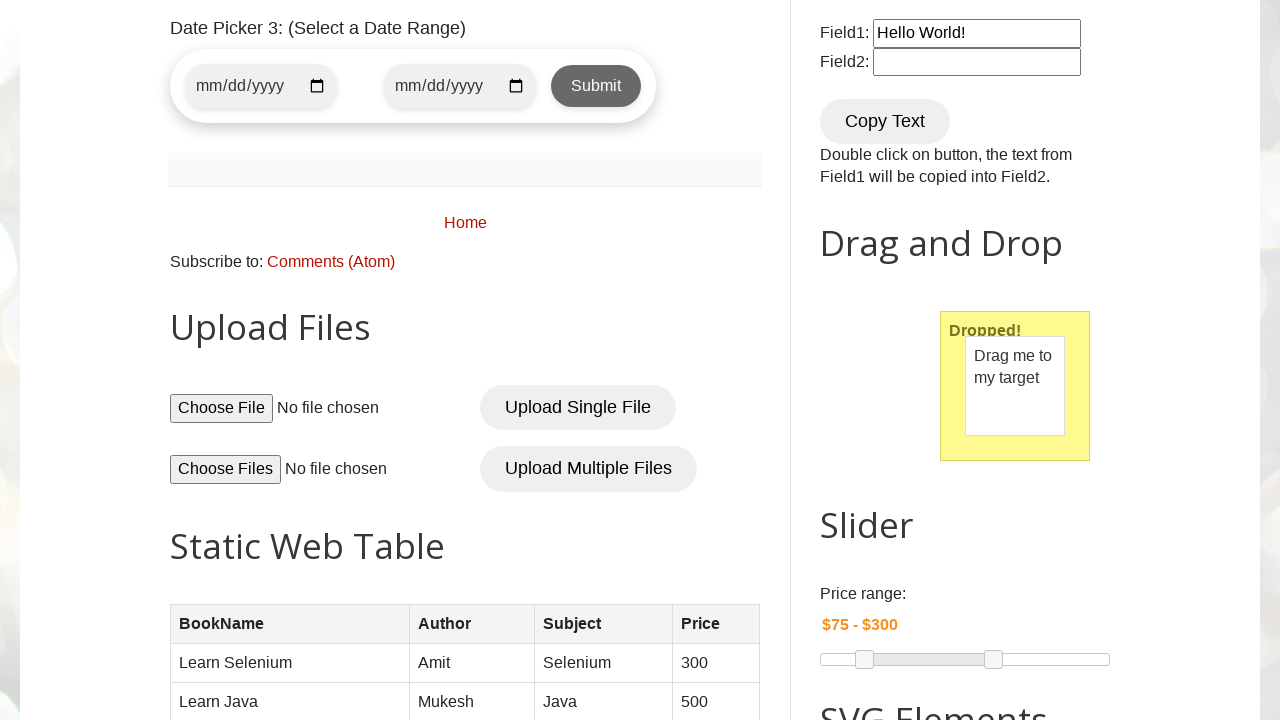

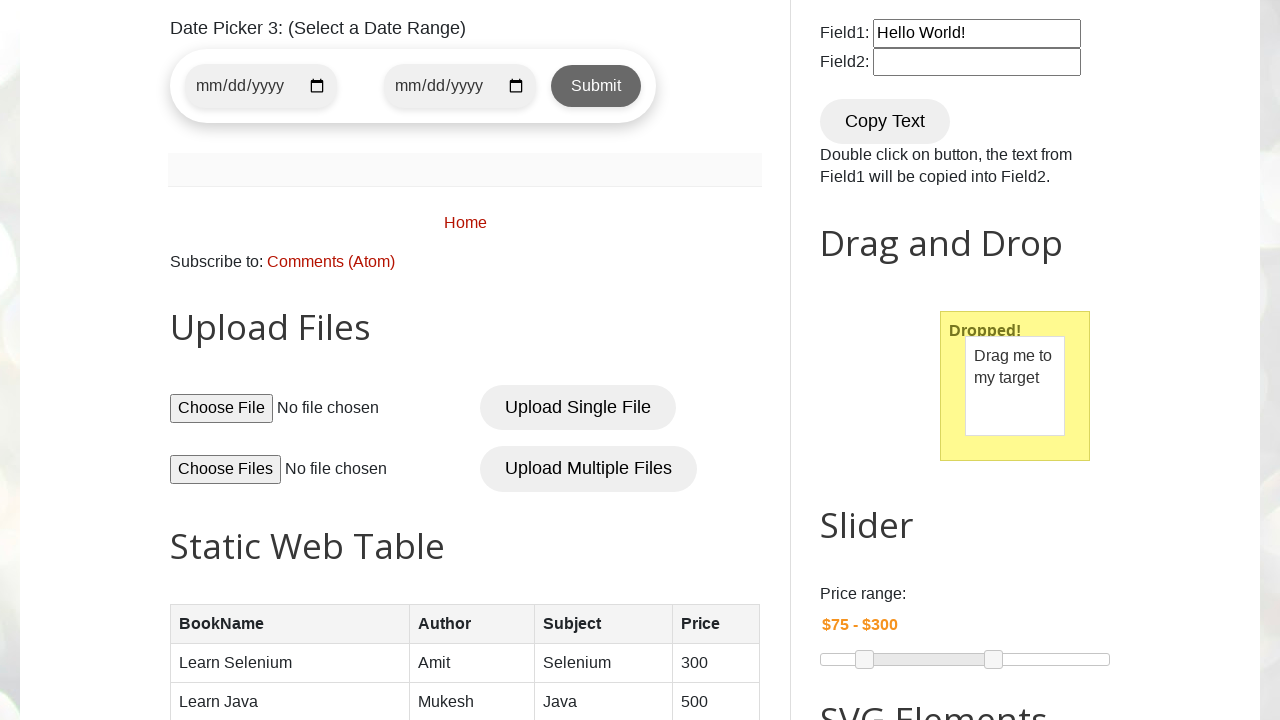